Tests navigation functionality by clicking a link, verifying the page title, then navigating back and verifying the title again

Starting URL: https://practice.cydeo.com

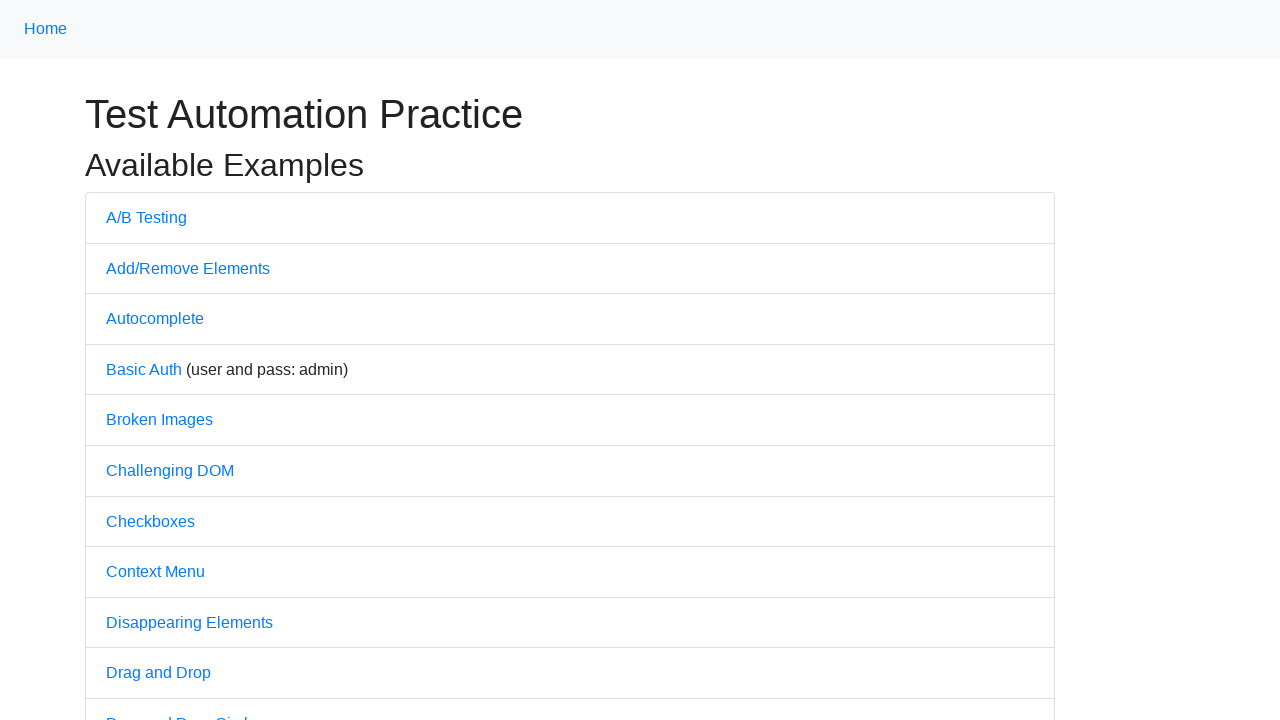

Clicked on A/B Testing link at (146, 217) on text=A/B Testing
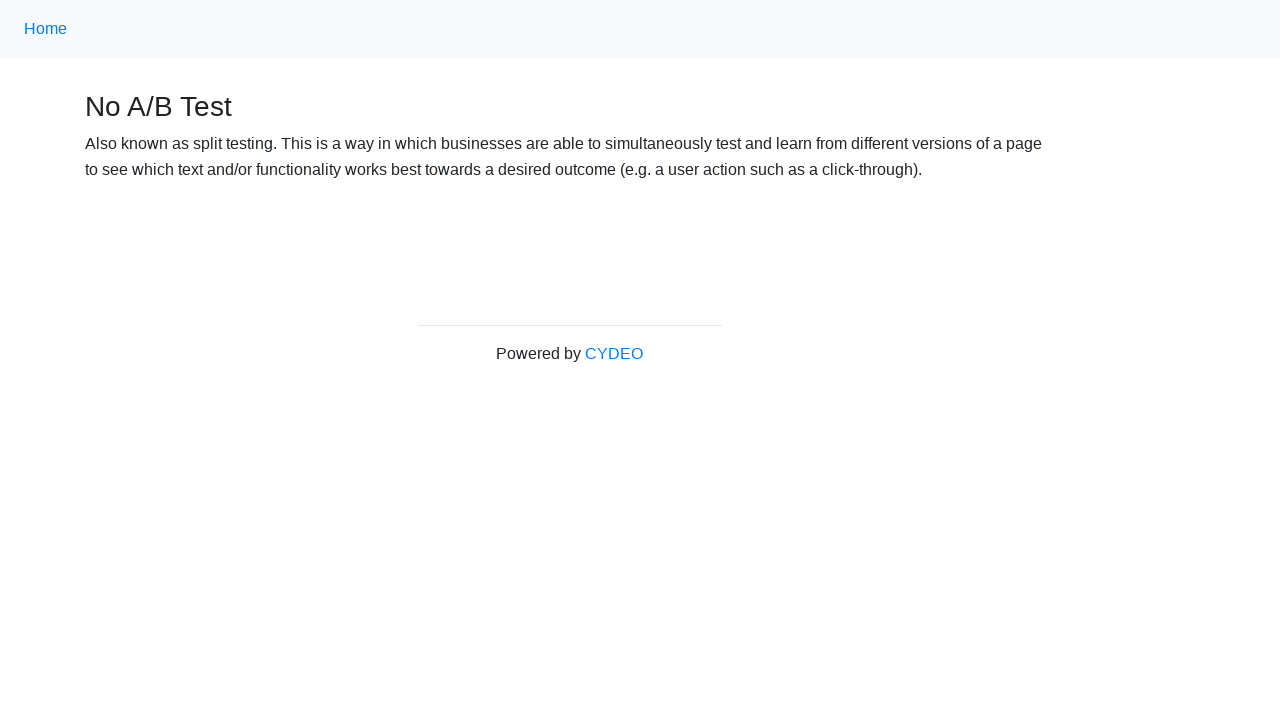

Verified page title is 'No A/B Test'
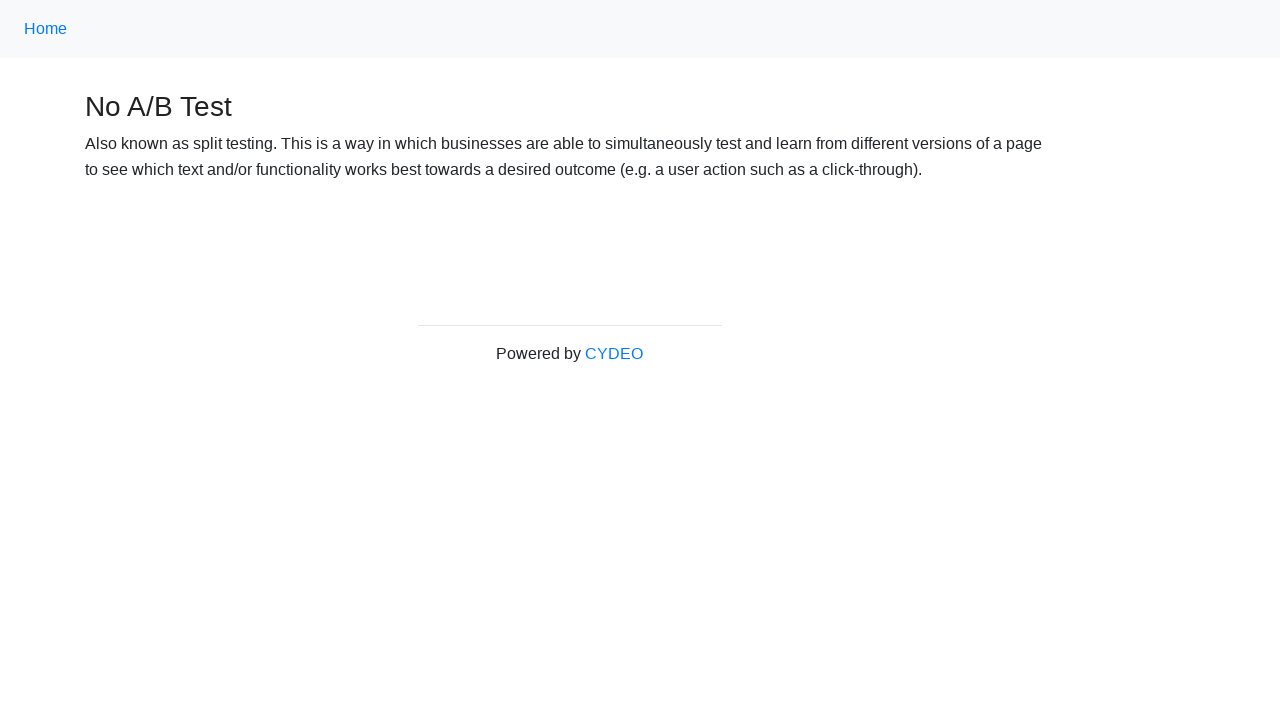

Navigated back to home page
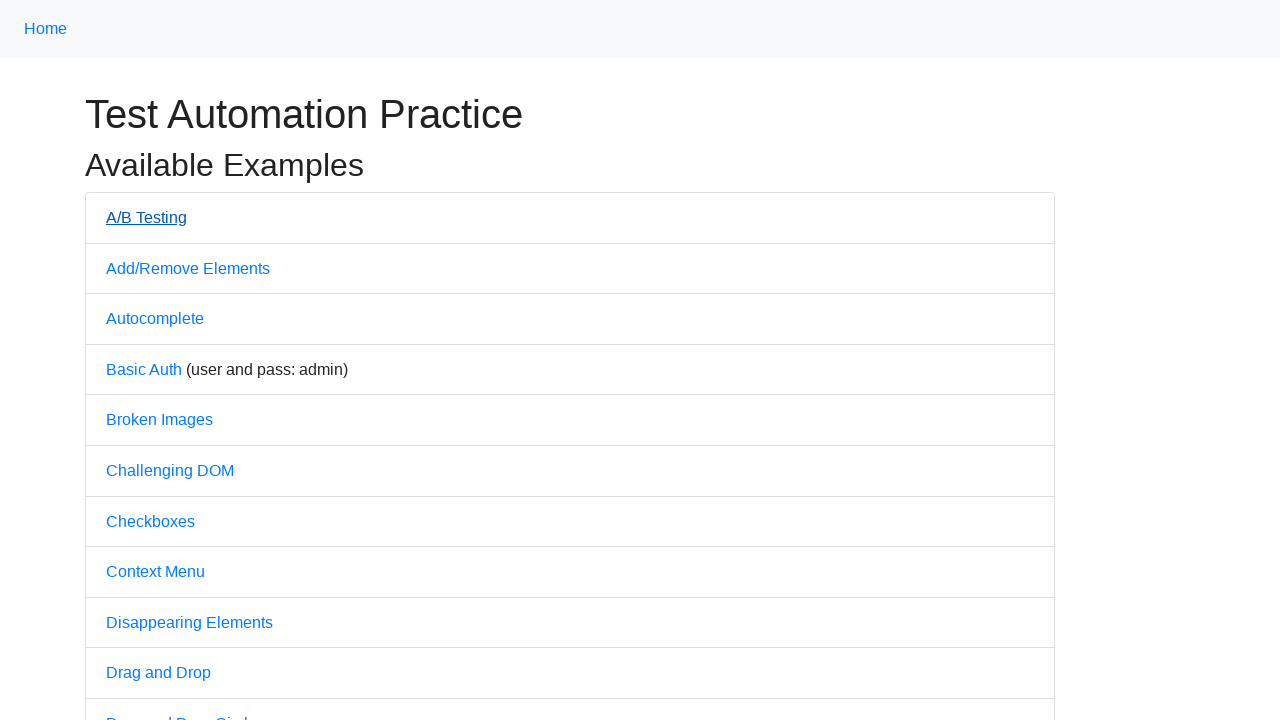

Verified page title is 'Practice'
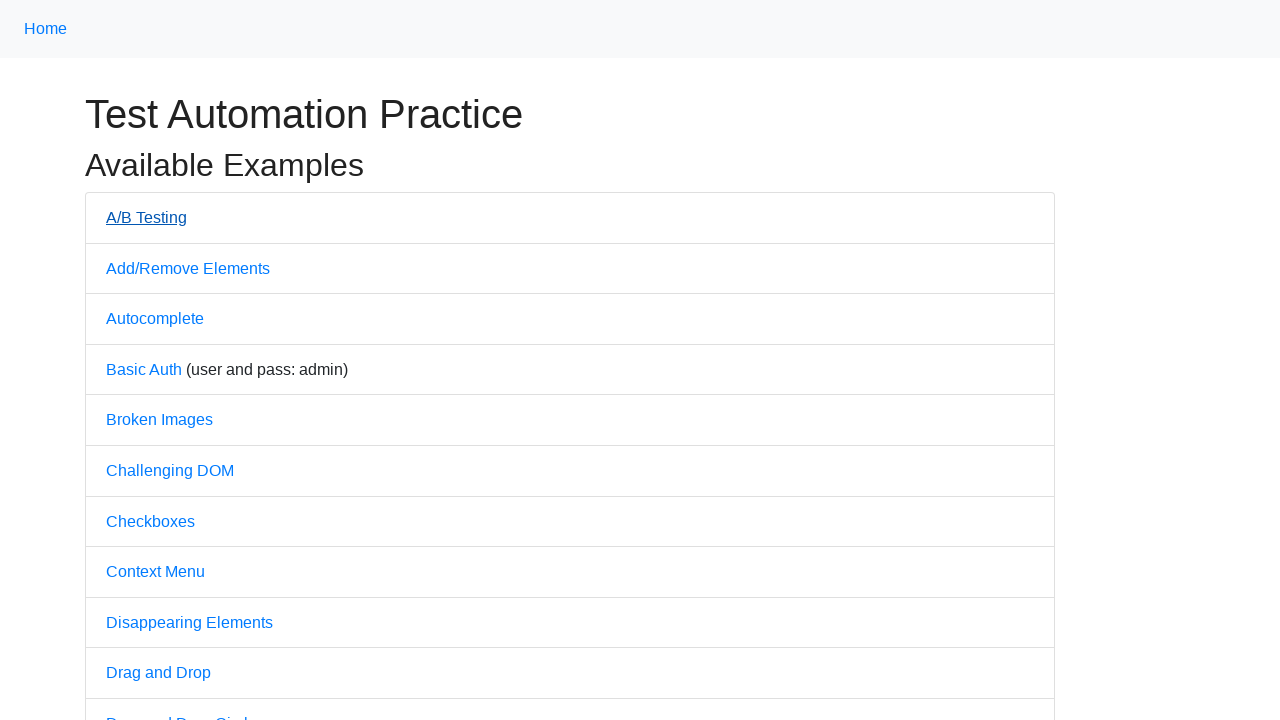

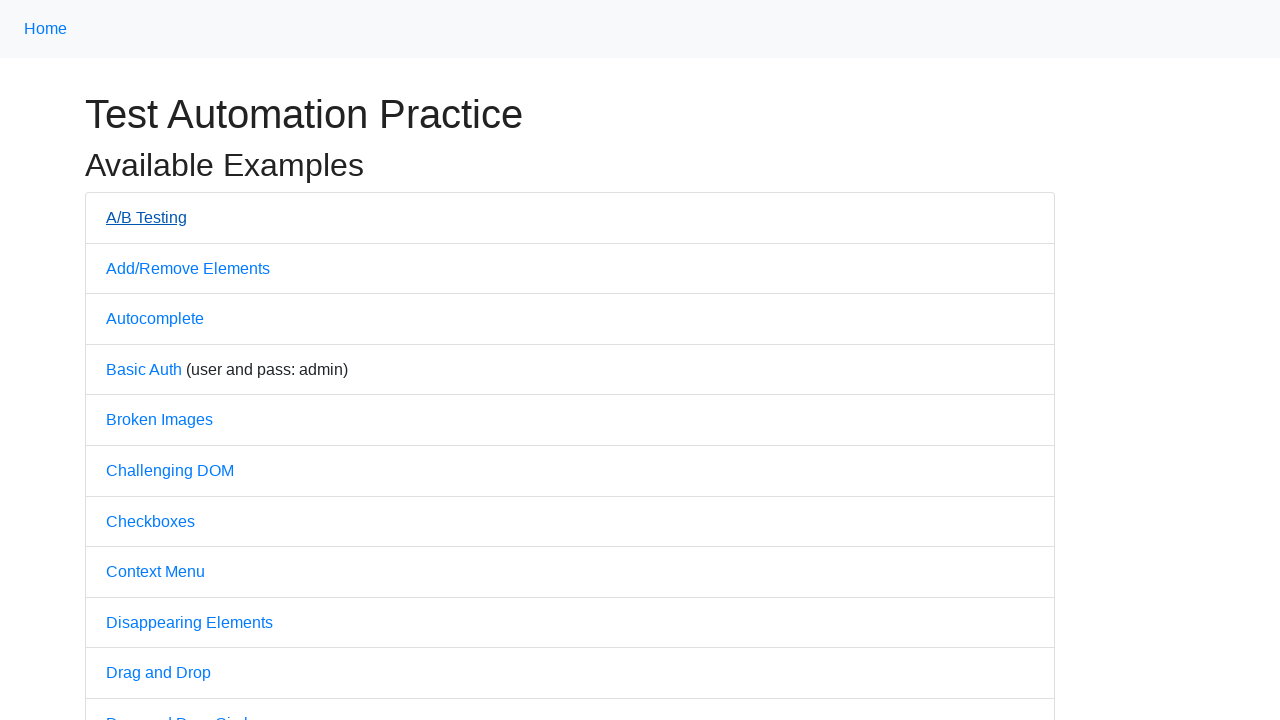